Tests click-and-hold followed by move and release mouse action for drag operations

Starting URL: https://crossbrowsertesting.github.io/drag-and-drop

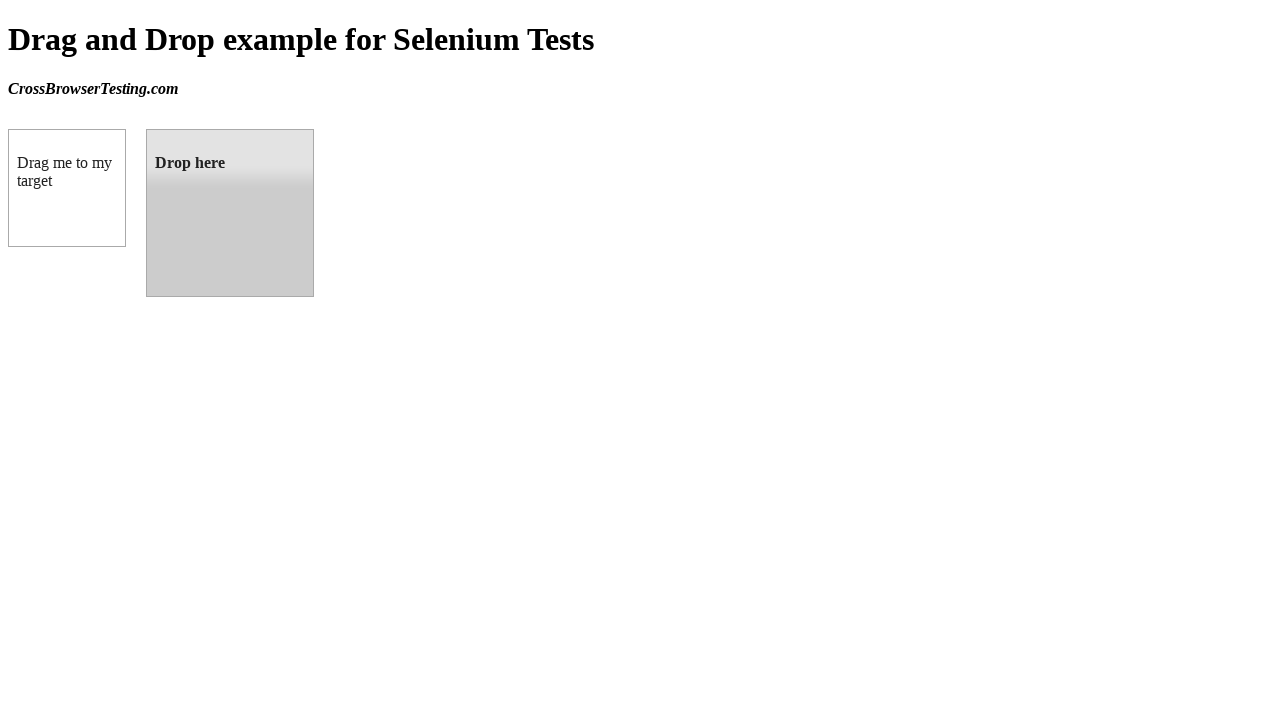

Located draggable source element
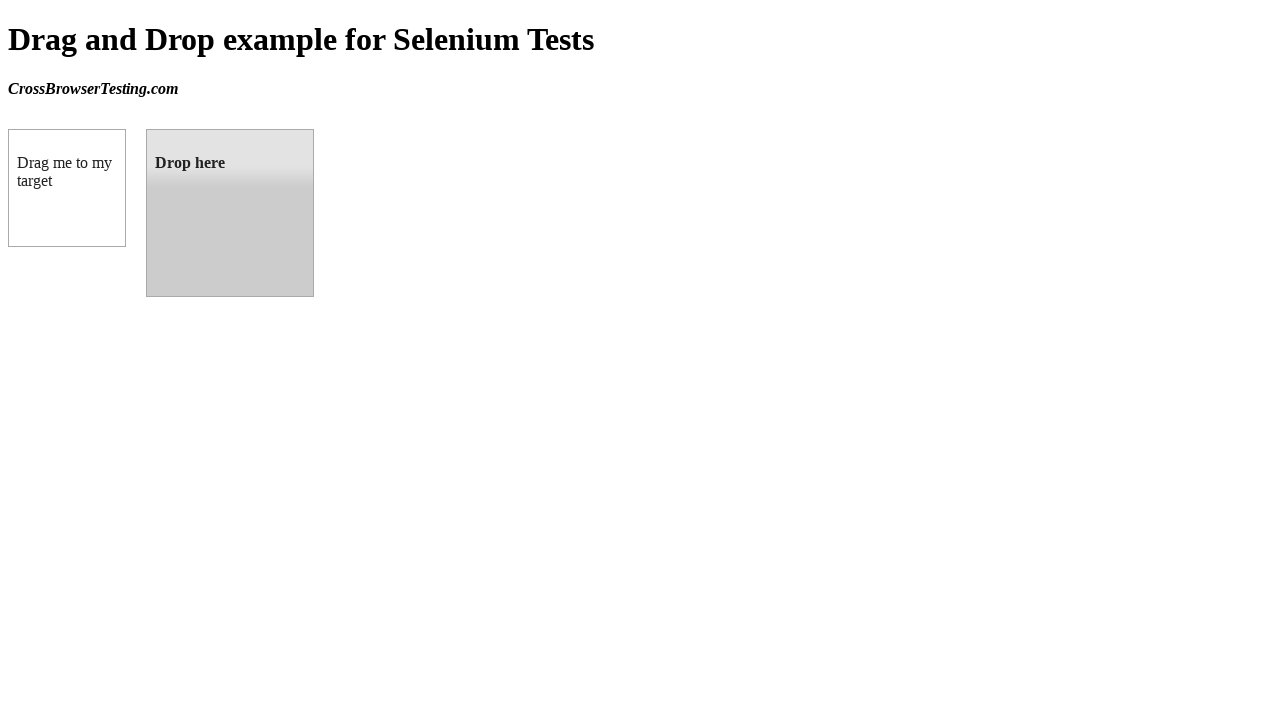

Located droppable target element
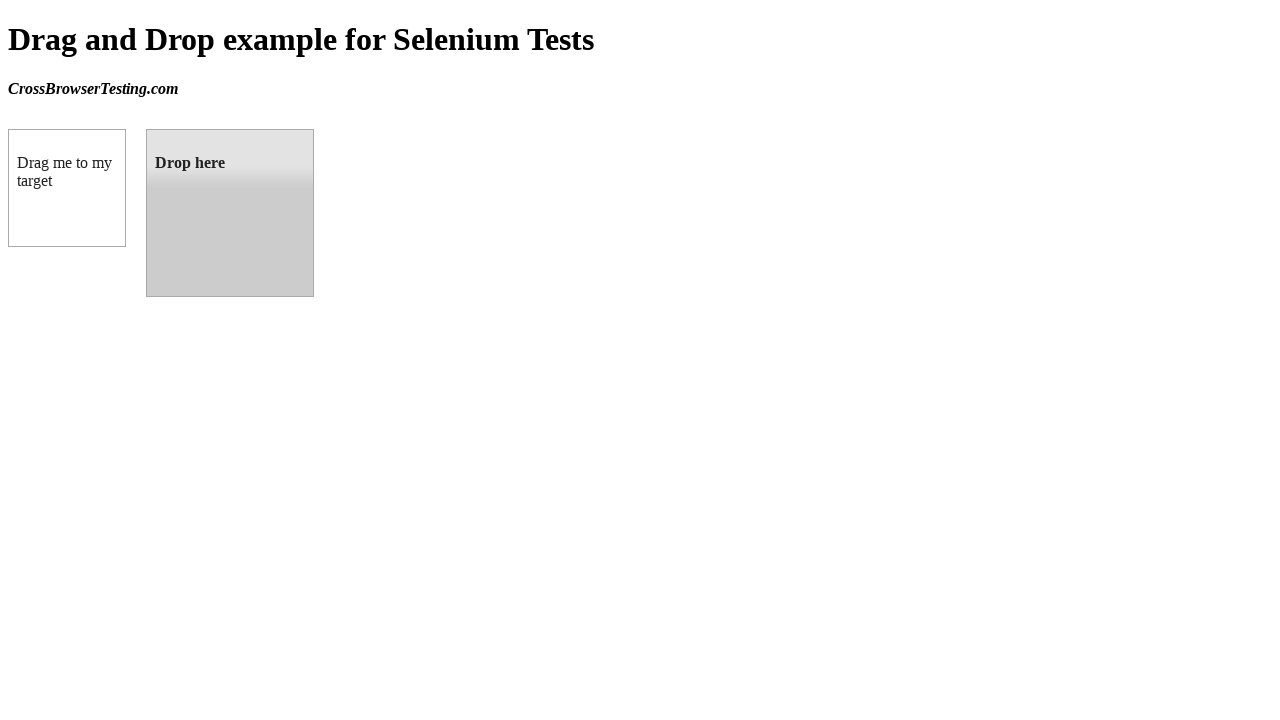

Retrieved bounding box of source element
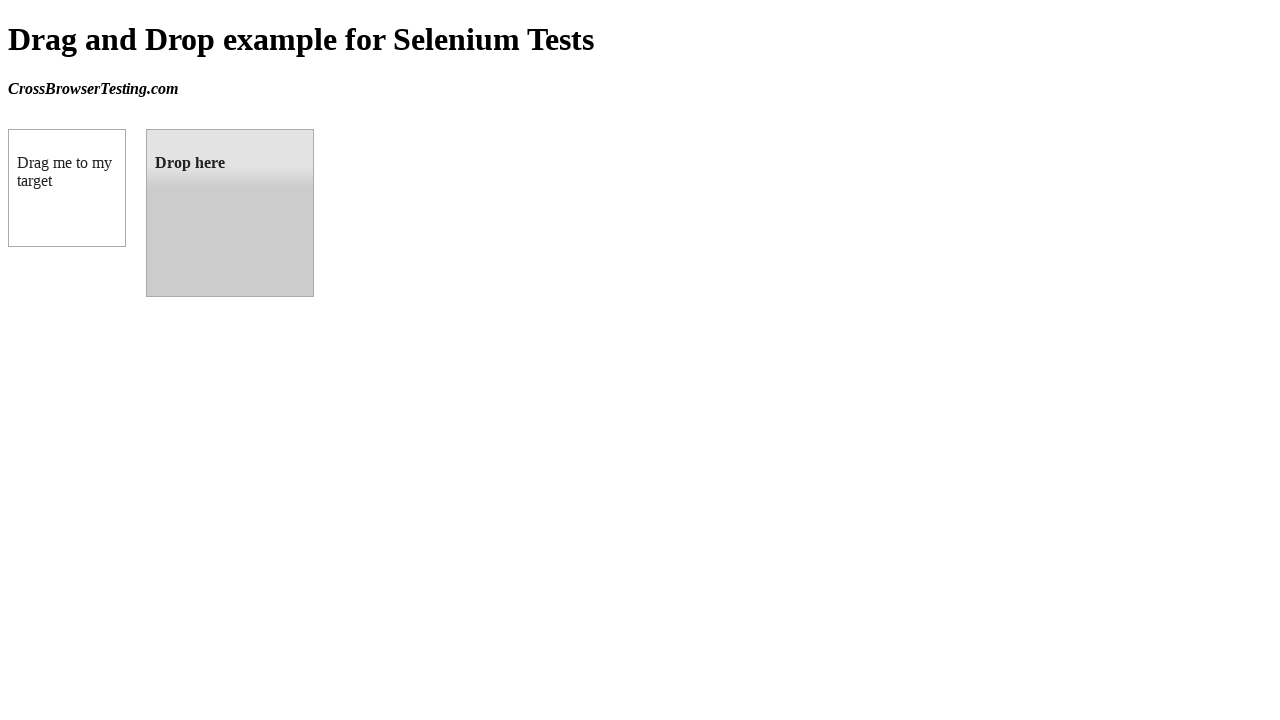

Retrieved bounding box of target element
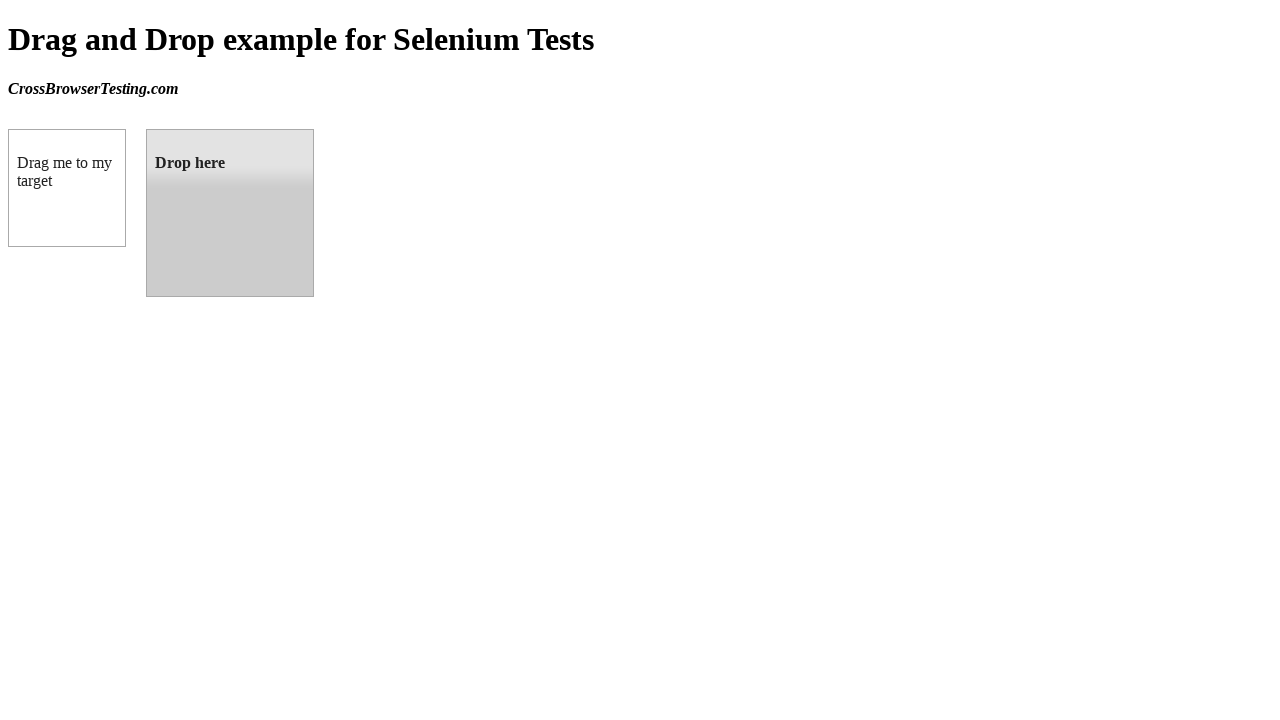

Moved mouse to center of source element at (67, 188)
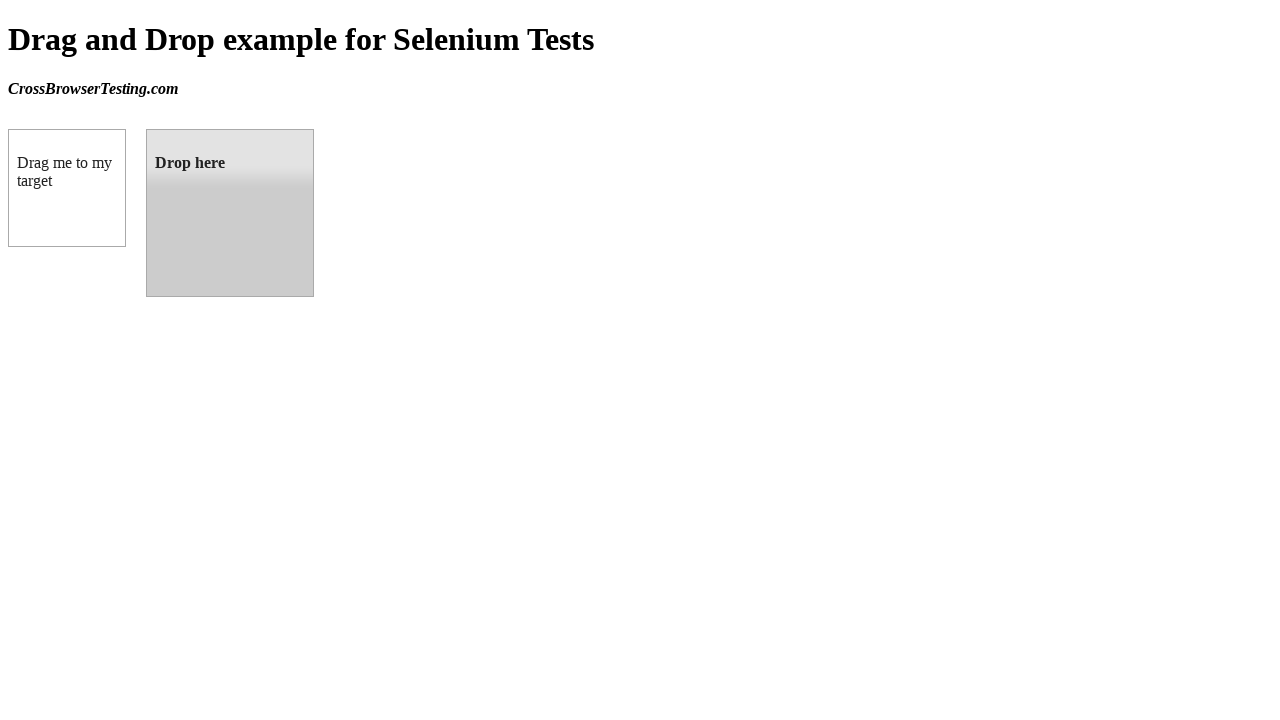

Pressed mouse button down to initiate drag at (67, 188)
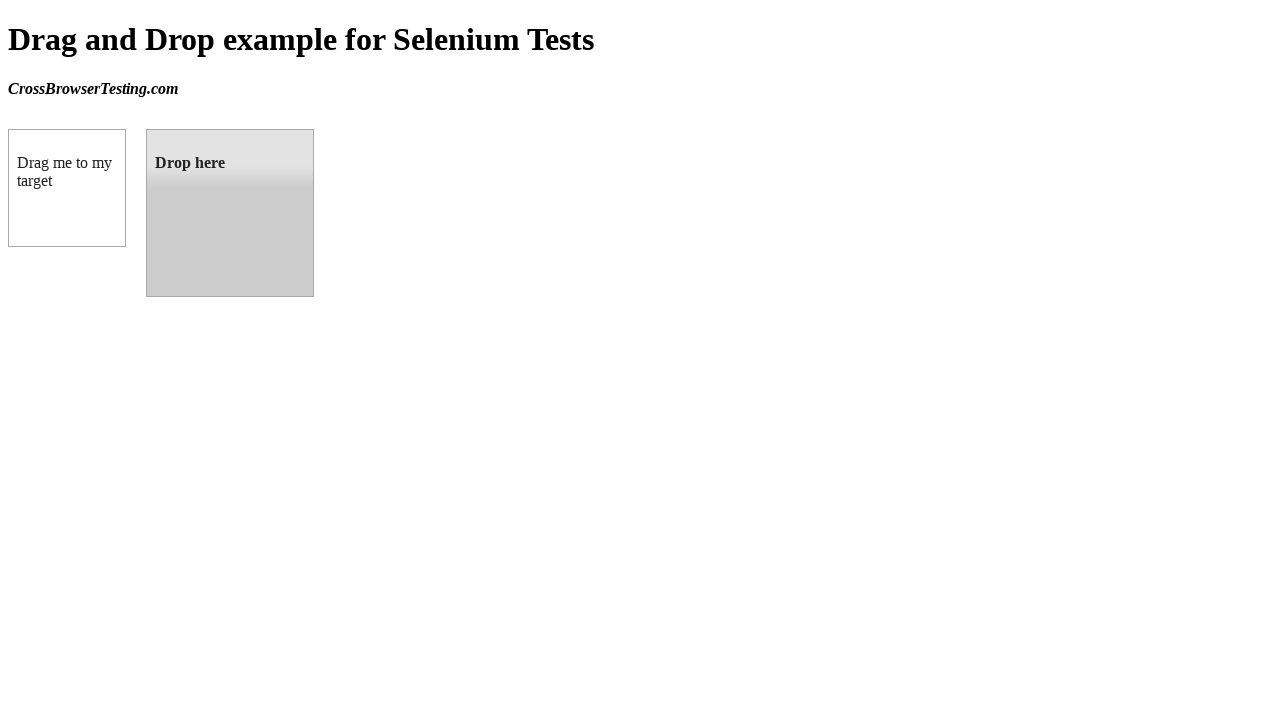

Moved mouse to center of target element while holding at (230, 213)
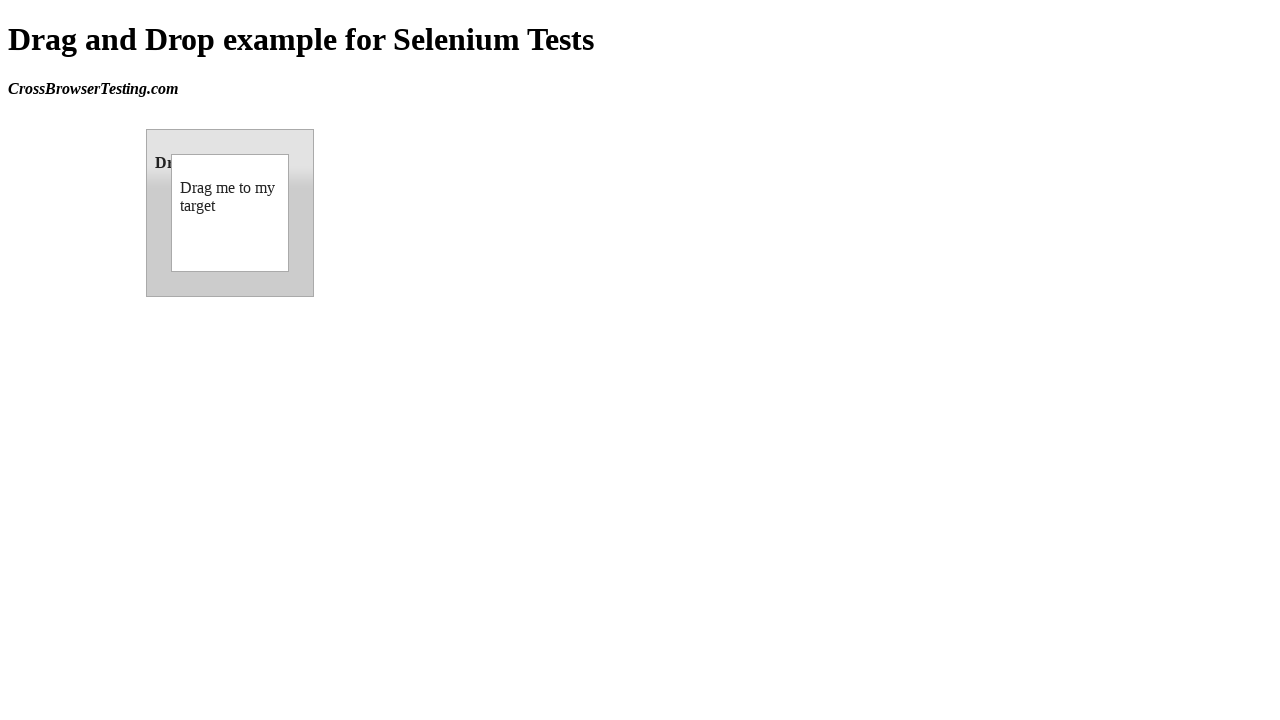

Released mouse button to complete drag-and-drop operation at (230, 213)
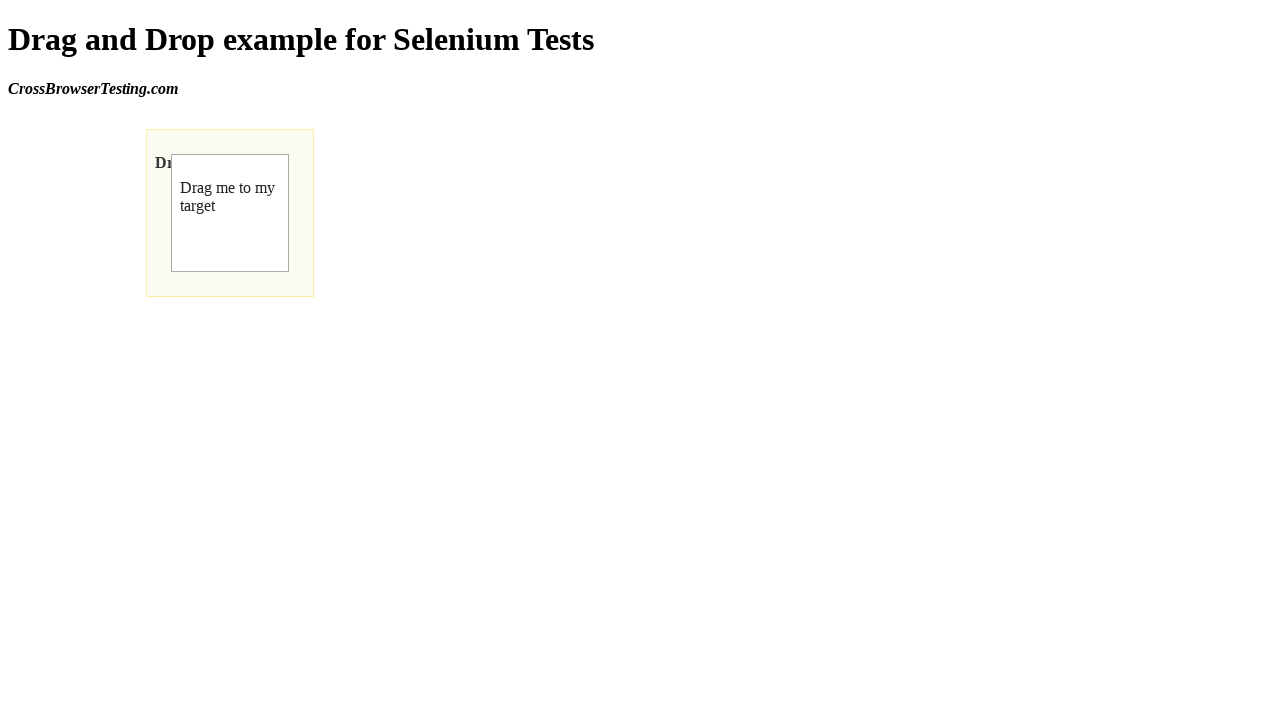

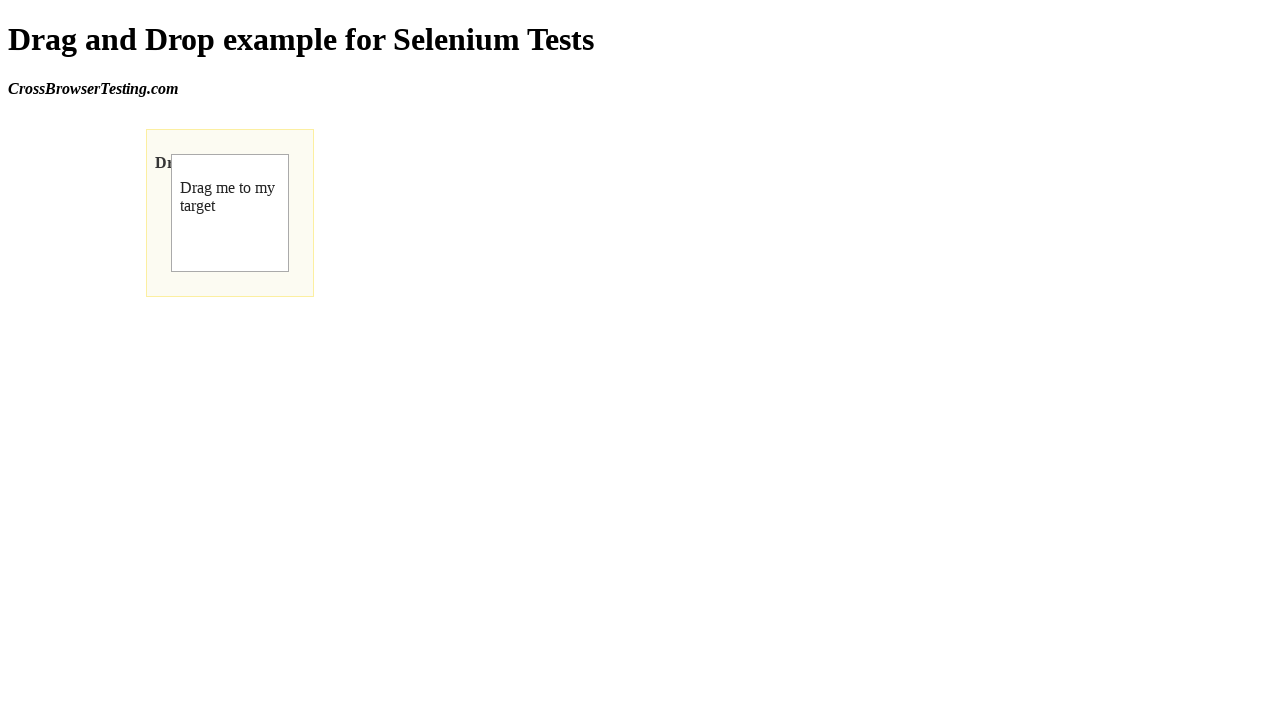